Tests adding notes to a simple notes application by filling in title and content fields and clicking the add button

Starting URL: https://testpages.eviltester.com/styled/apps/notes/simplenotes.html

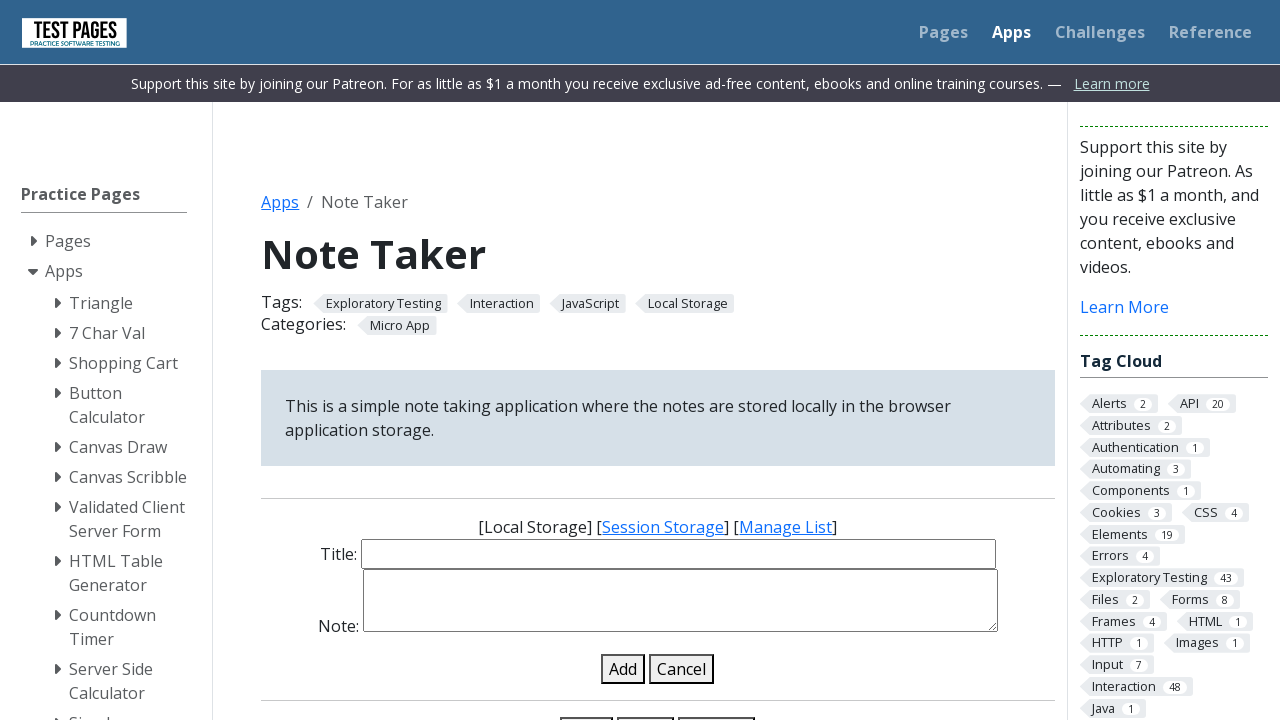

Filled note title field with 'Meeting Notes' on #note-title-input
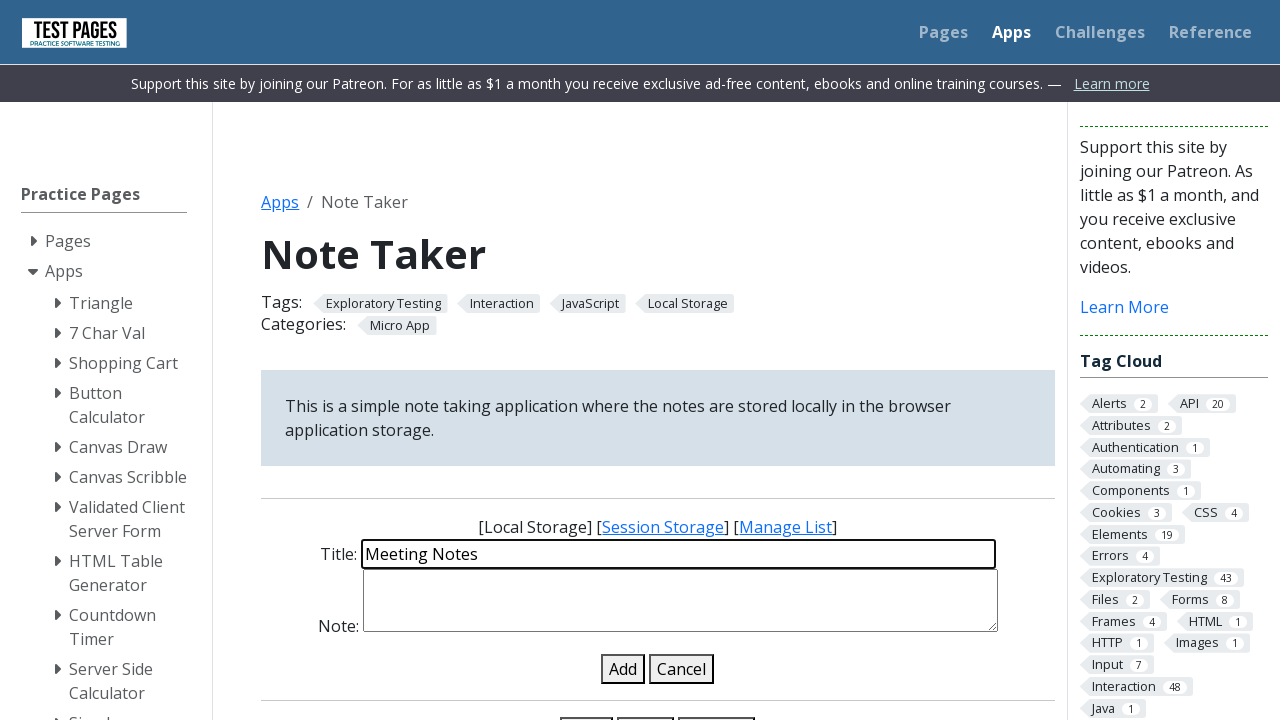

Filled note content field with project details on #note-details-input
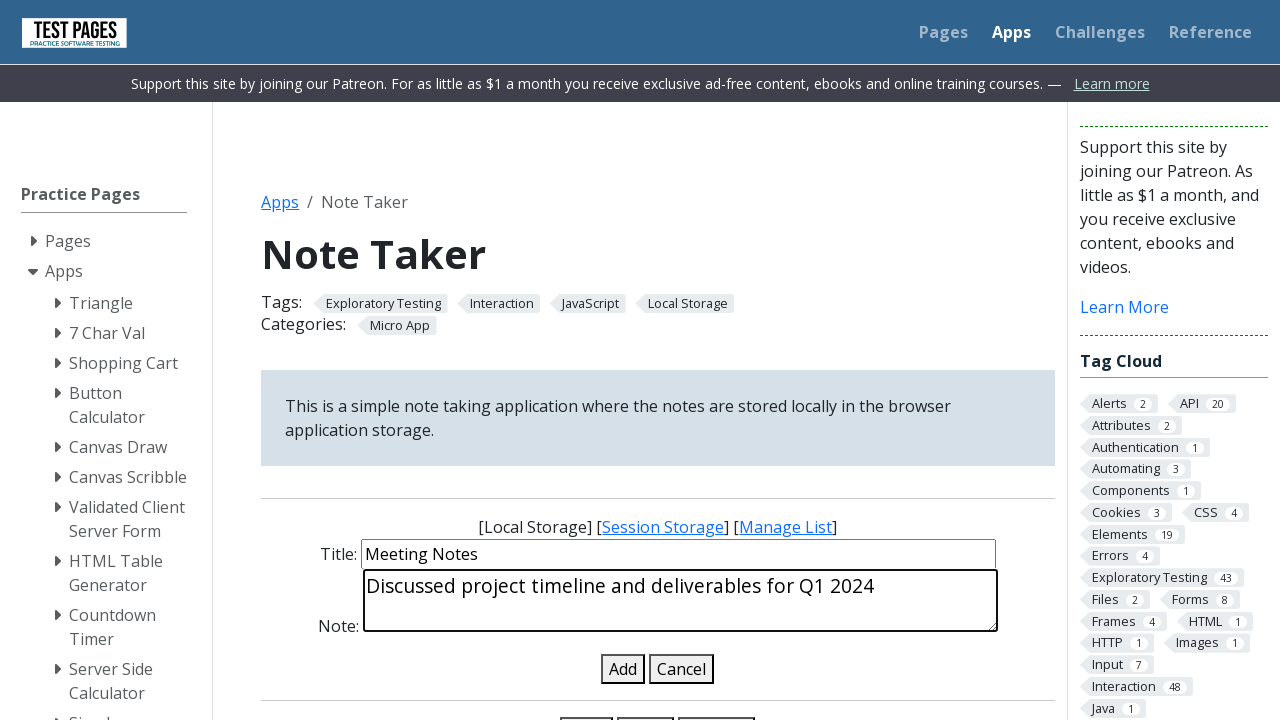

Clicked add note button to submit the note at (623, 669) on #add-note
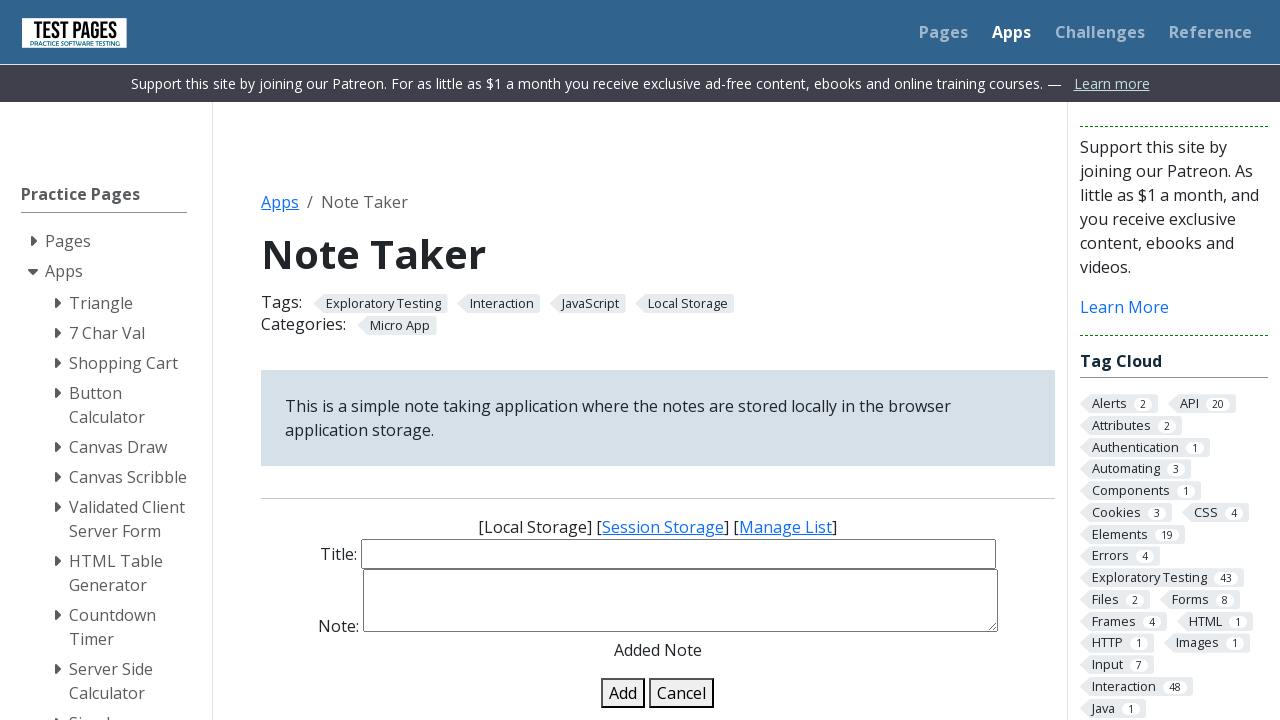

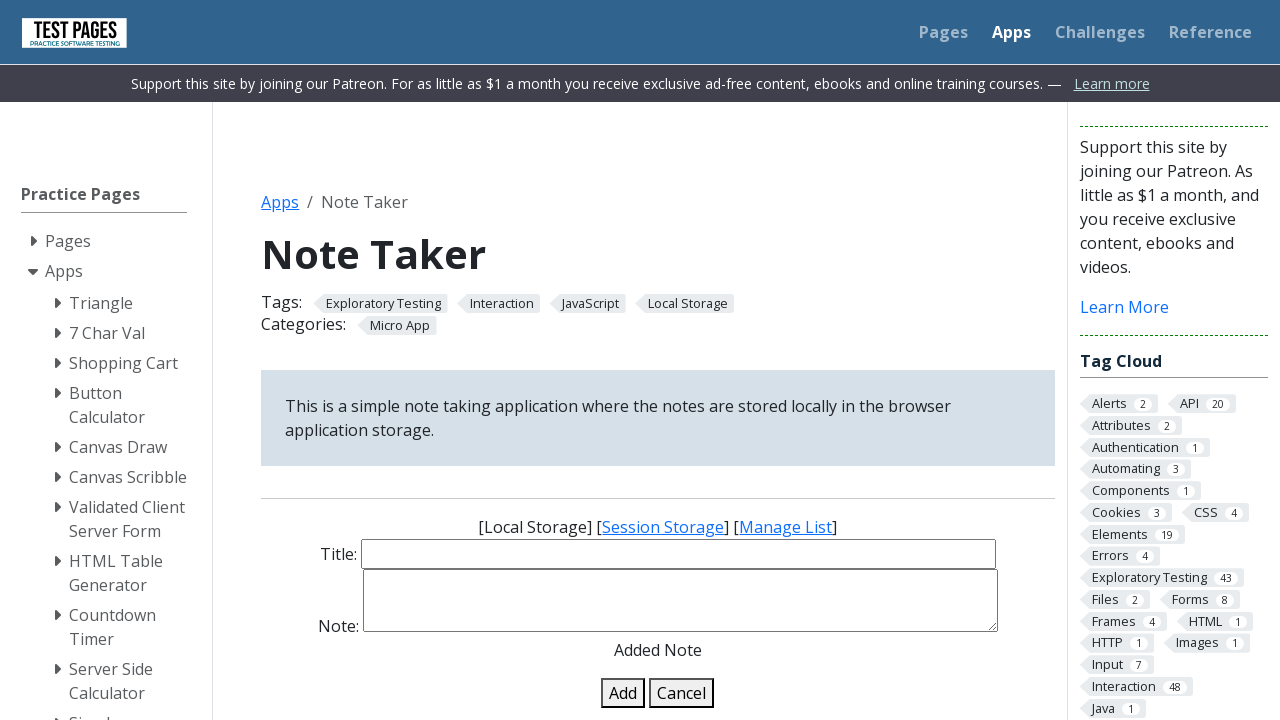